Tests dynamic loading functionality by clicking the Start button and verifying that "Hello World!" text appears after the loading completes

Starting URL: https://the-internet.herokuapp.com/dynamic_loading/1

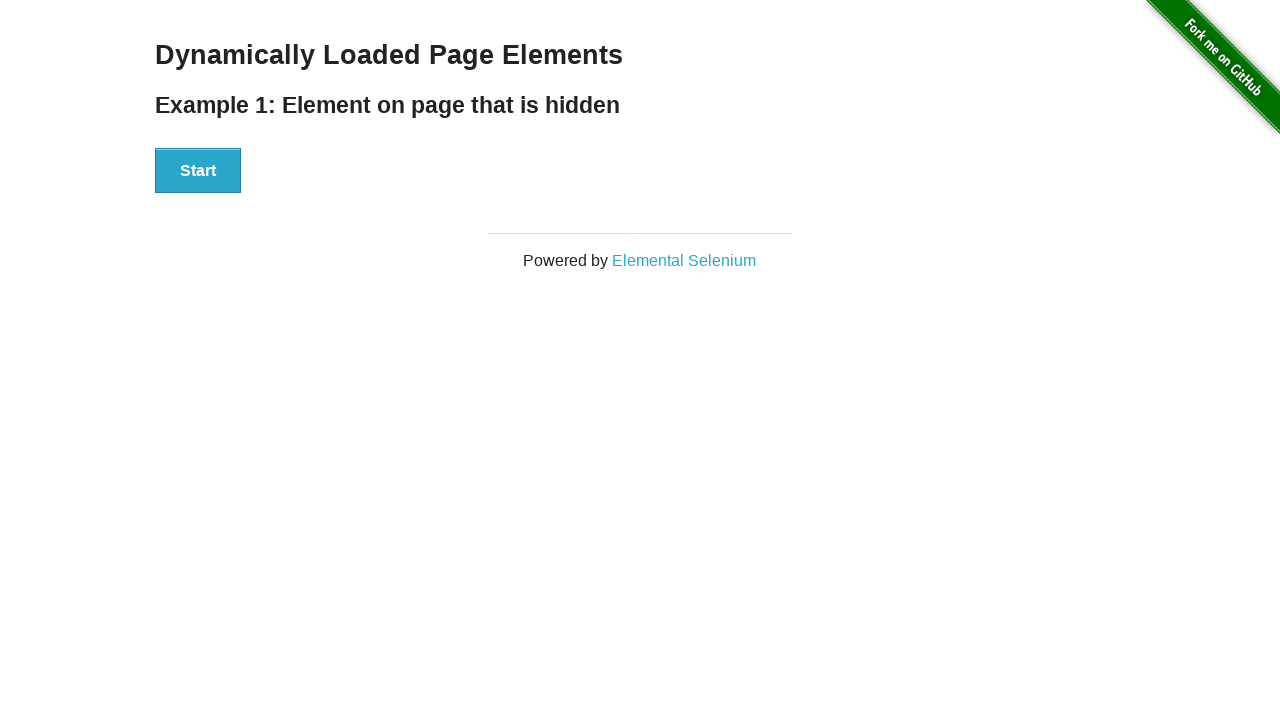

Clicked the Start button to trigger dynamic loading at (198, 171) on xpath=//div[@id='start']//button
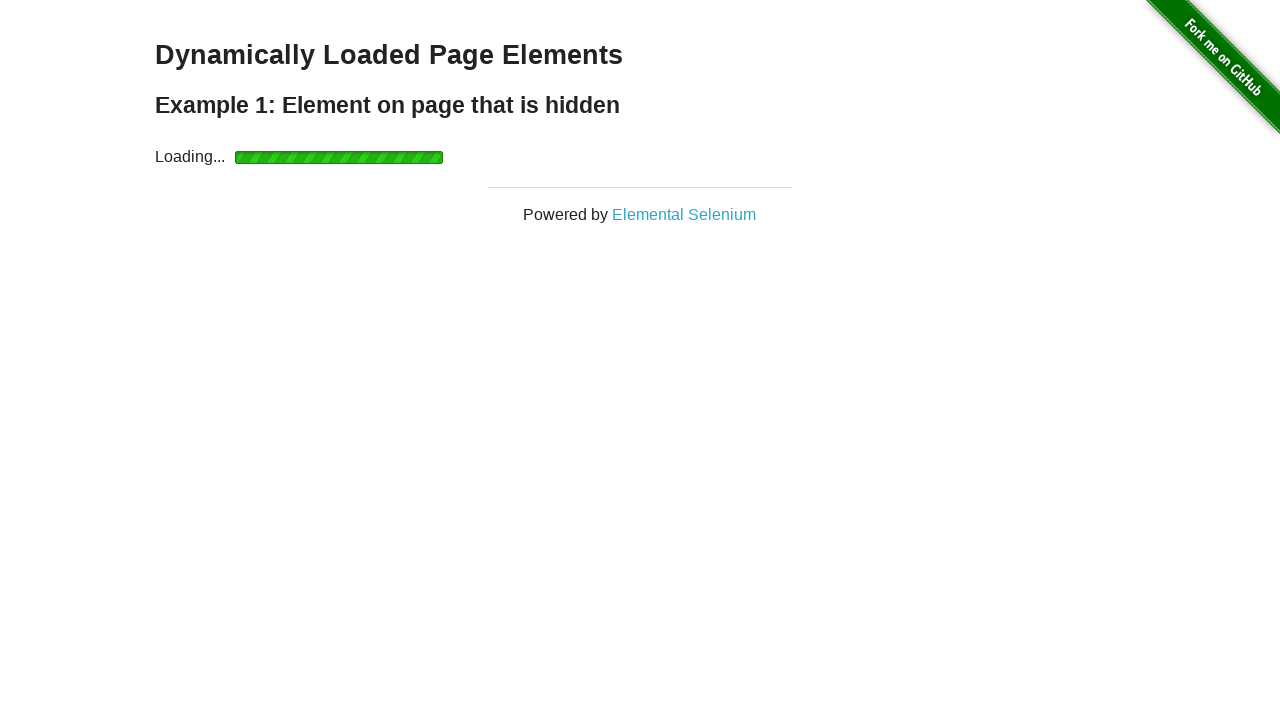

Wait for 'Hello World!' text to become visible after loading completes
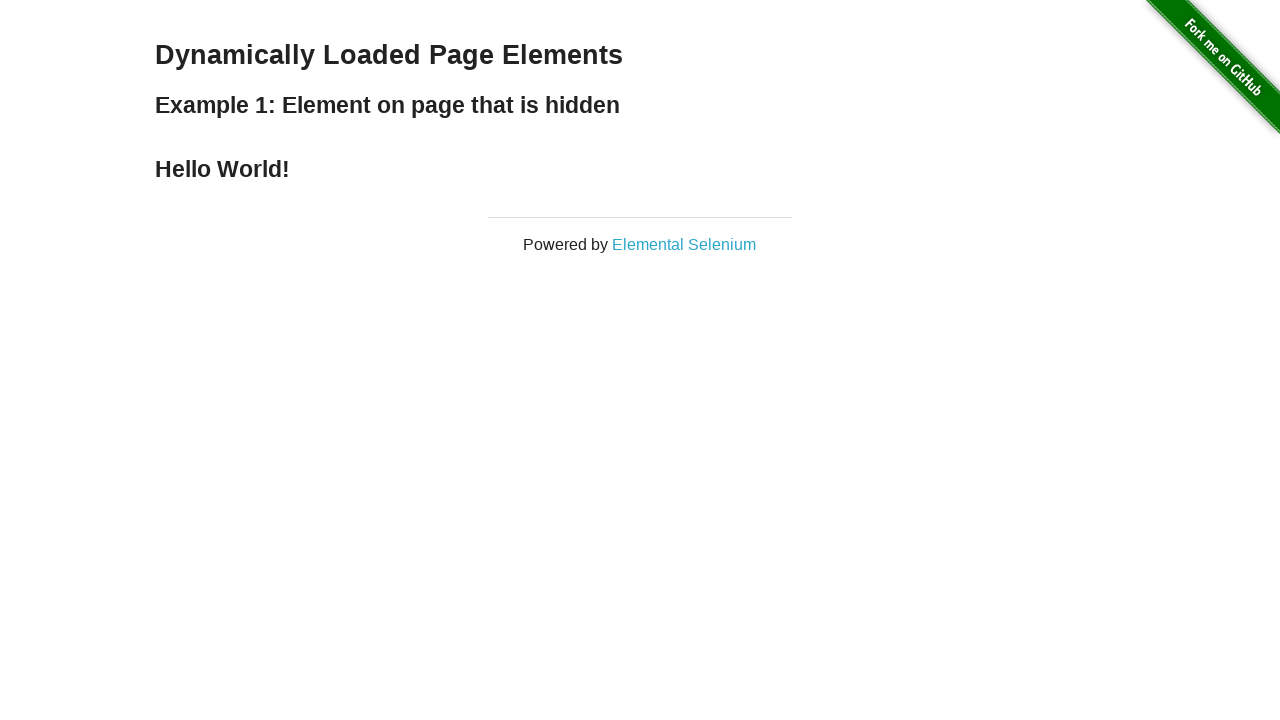

Verified that the text content is 'Hello World!'
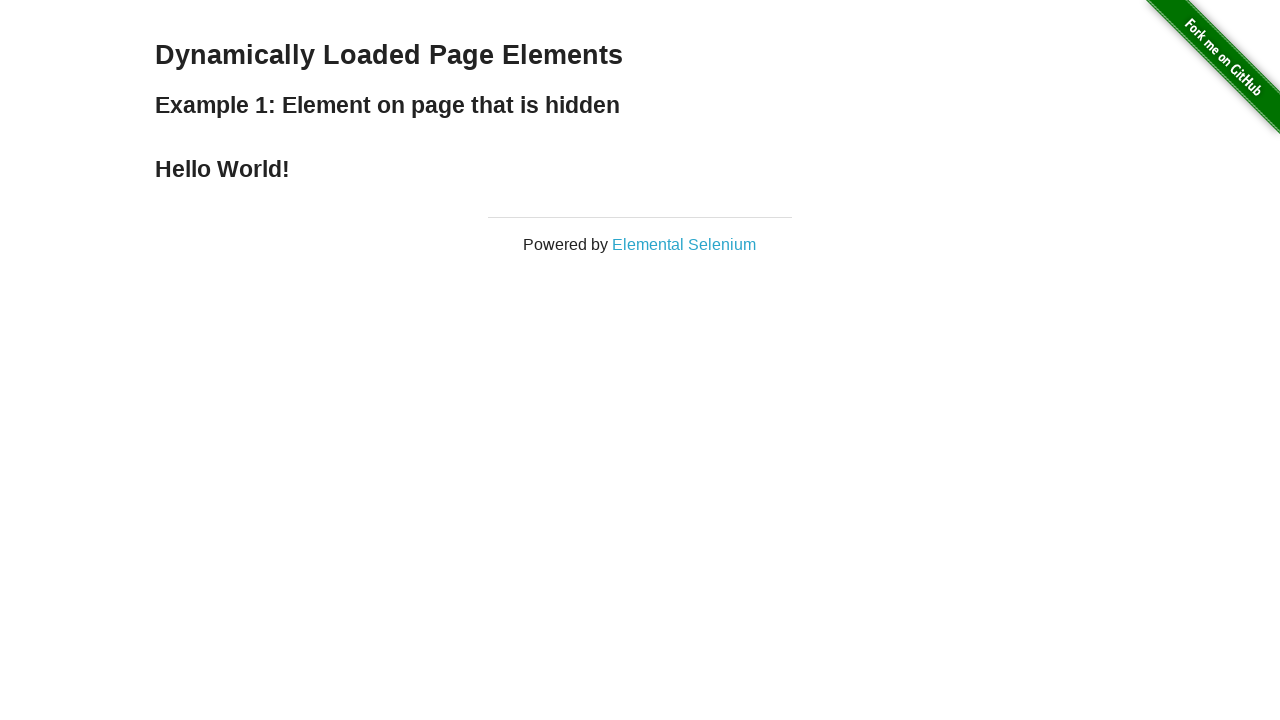

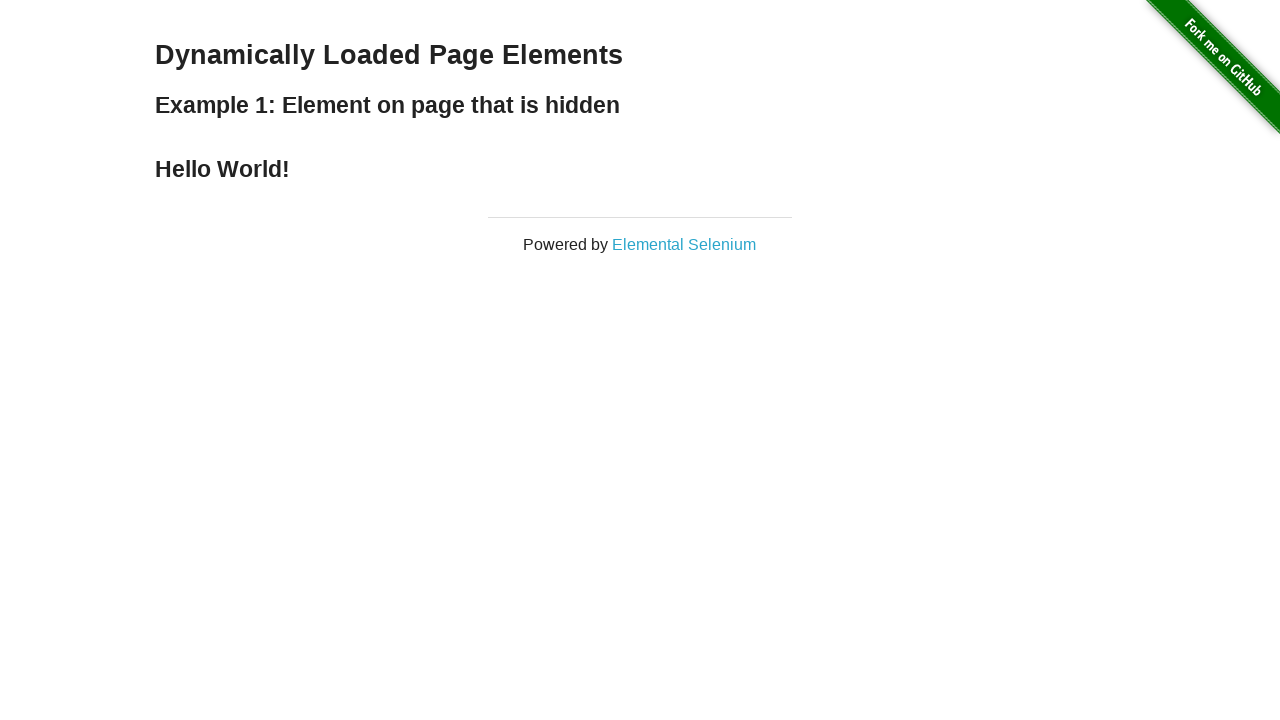